Tests navigating to the Java documentation page by clicking Get started, hovering over Node.js button, selecting Java, and verifying the Java-specific content is displayed

Starting URL: https://playwright.dev

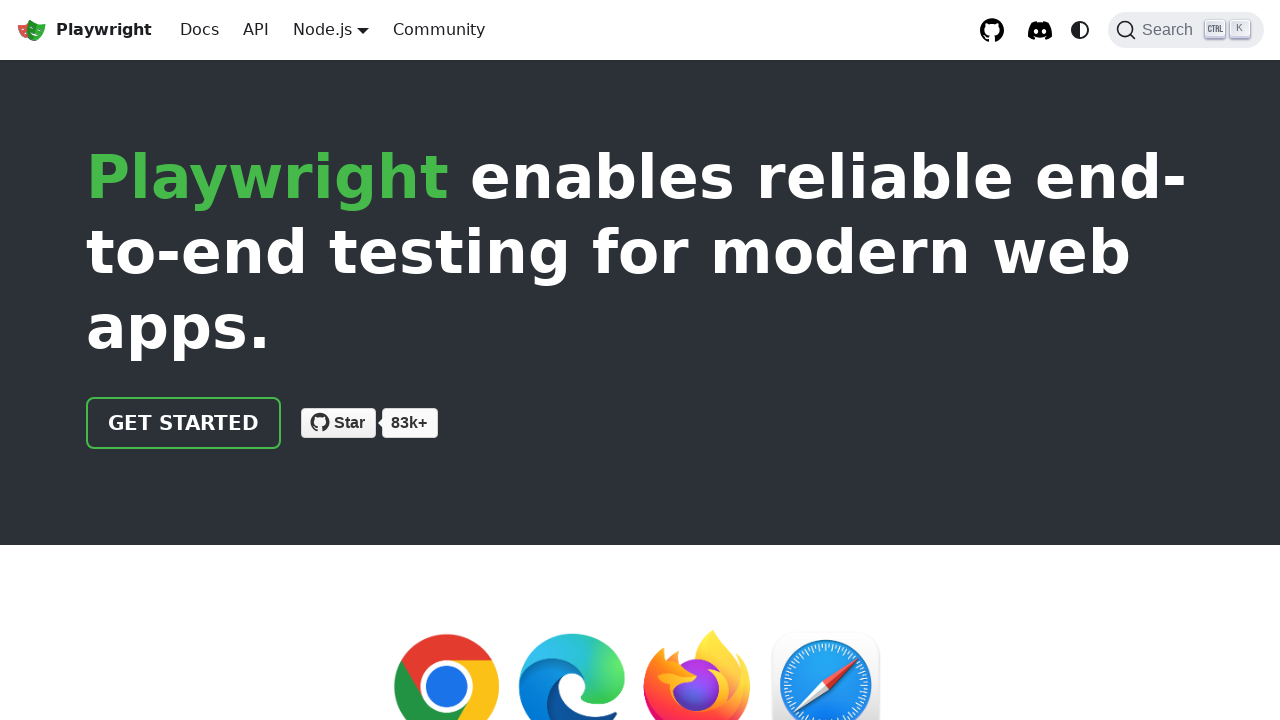

Clicked 'Get started' link at (184, 423) on internal:role=link[name="Get started"i]
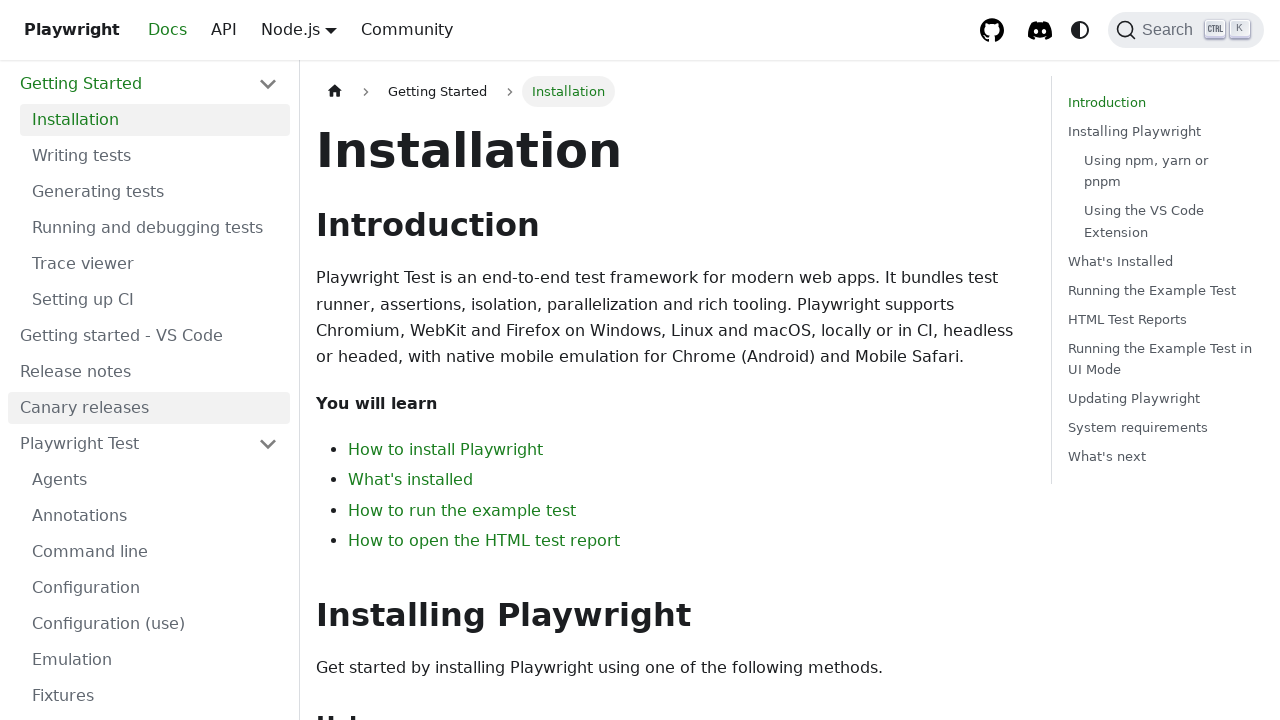

Hovered over Node.js button to reveal language options at (322, 29) on internal:role=button[name="Node.js"i]
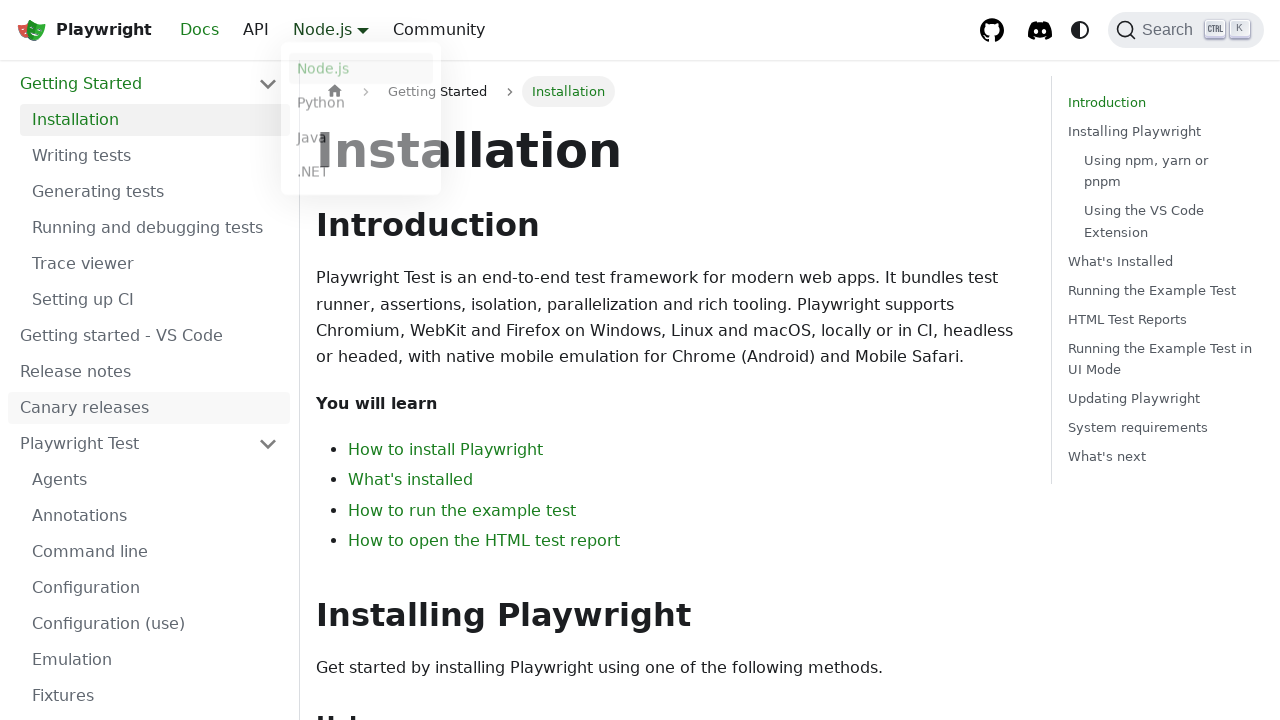

Clicked on Java option from language menu at (361, 142) on internal:text="Java"s
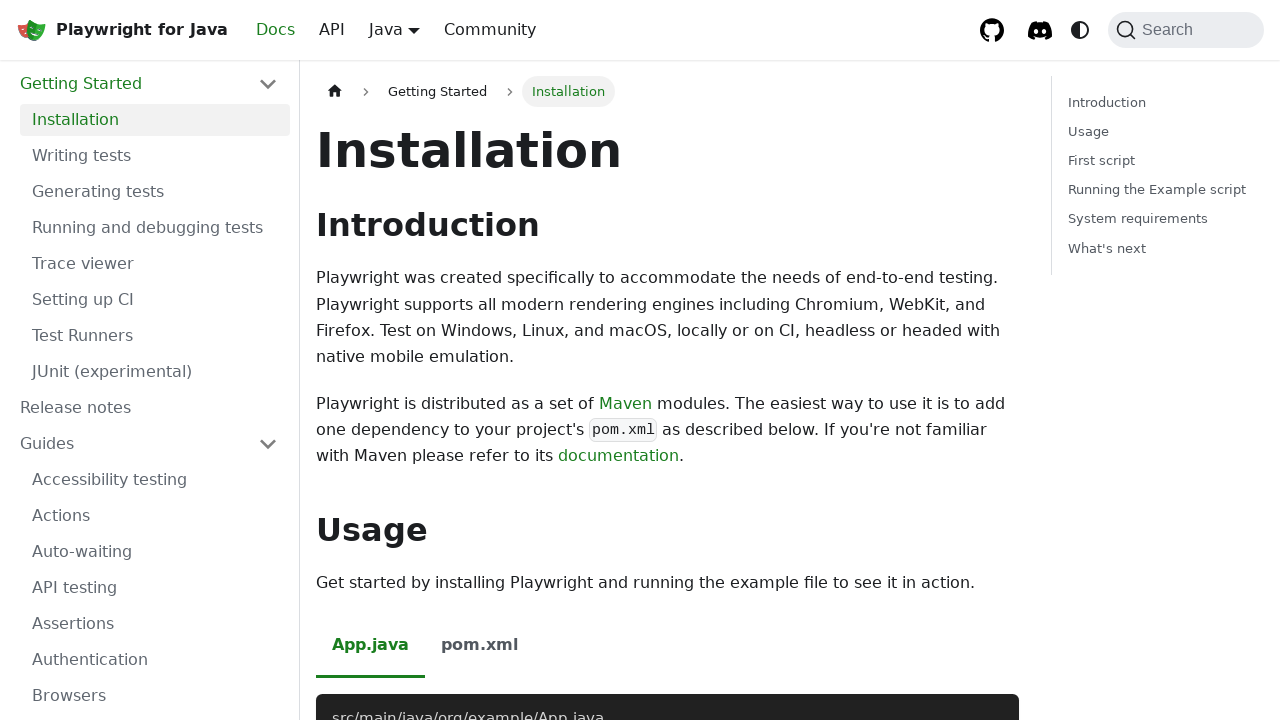

Verified URL is Java documentation intro page
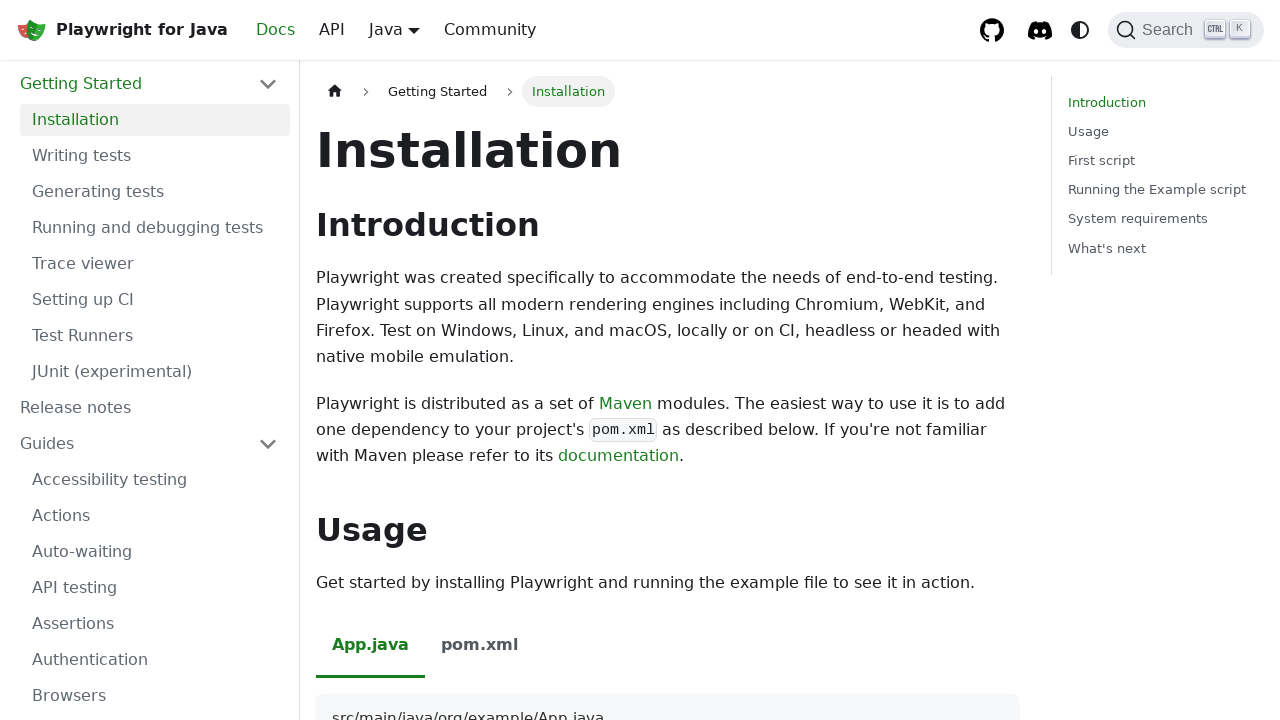

Verified 'Installing Playwright' text is not visible on Java page
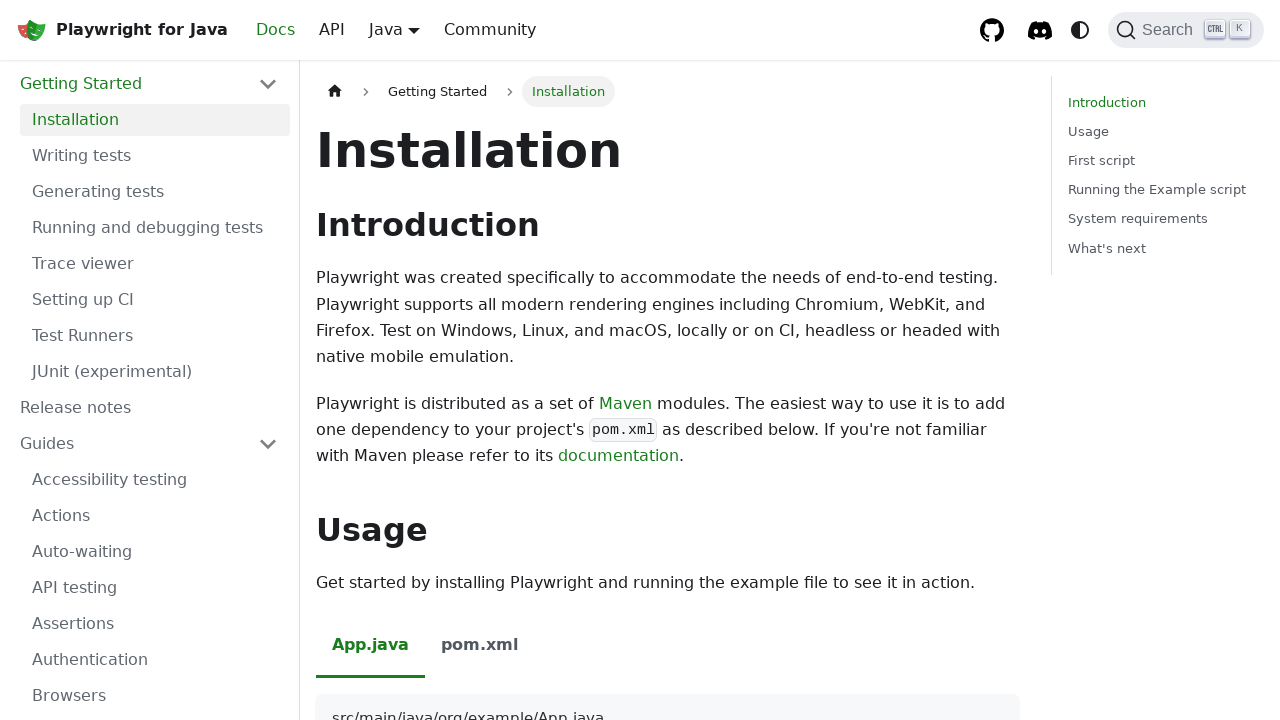

Verified Java-specific Maven description is visible
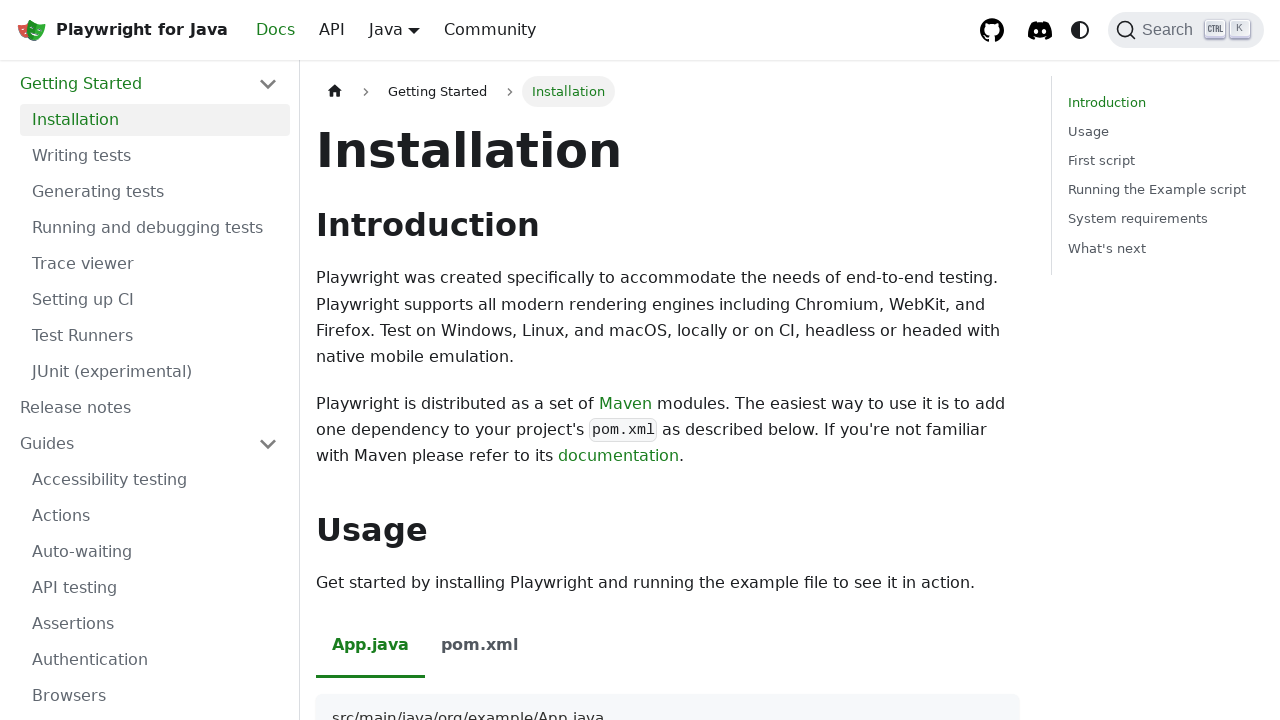

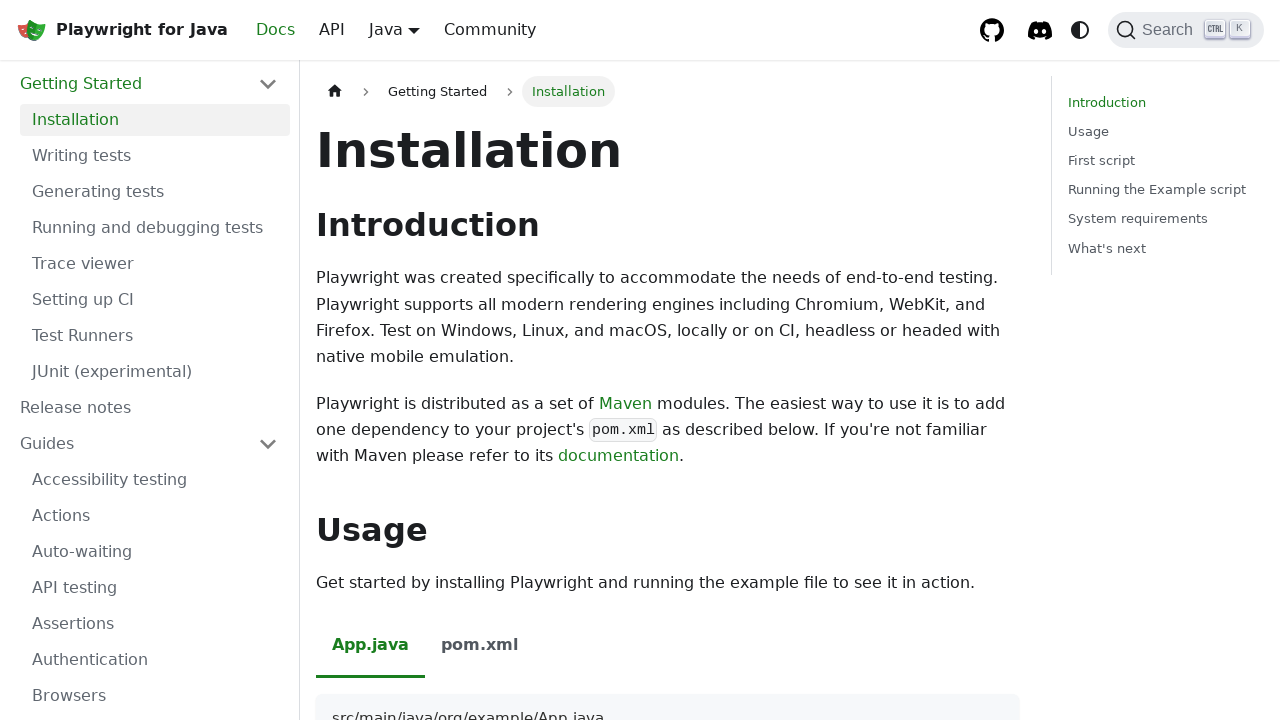